Tests the Python.org search functionality by entering "pycon" as a search query and submitting the form, then verifying results are found

Starting URL: http://www.python.org

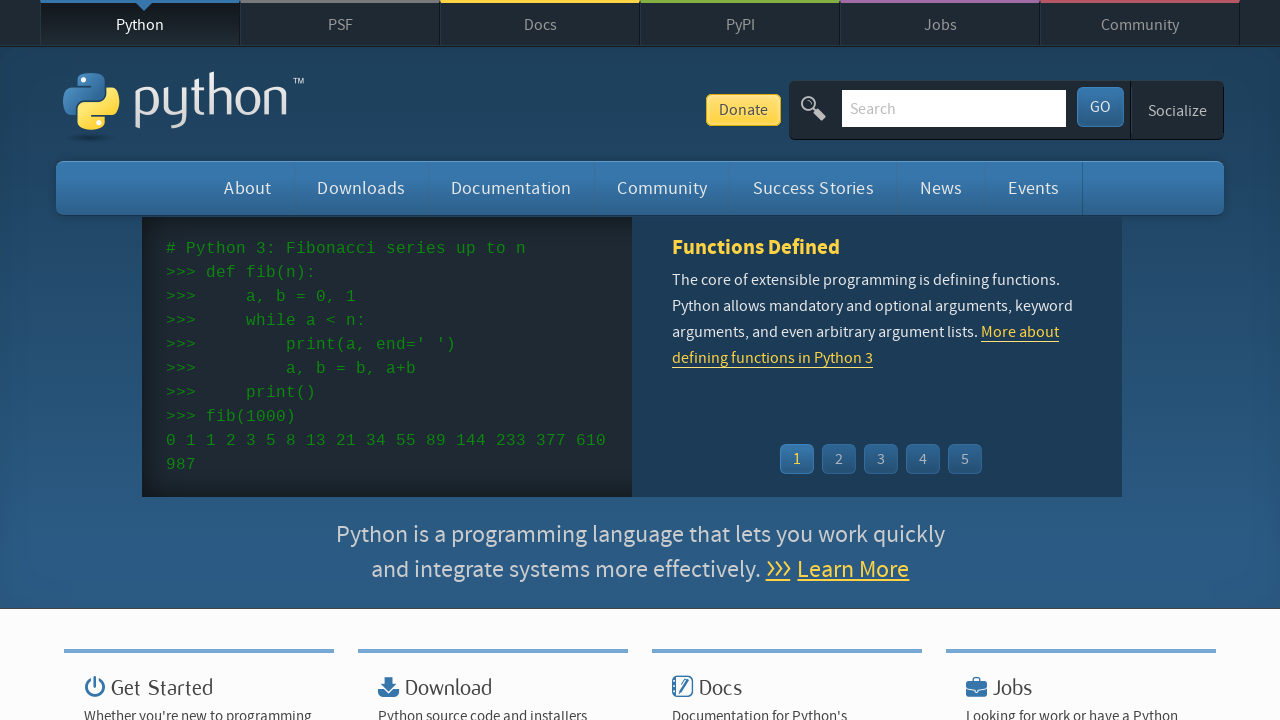

Verified 'Python' is in page title
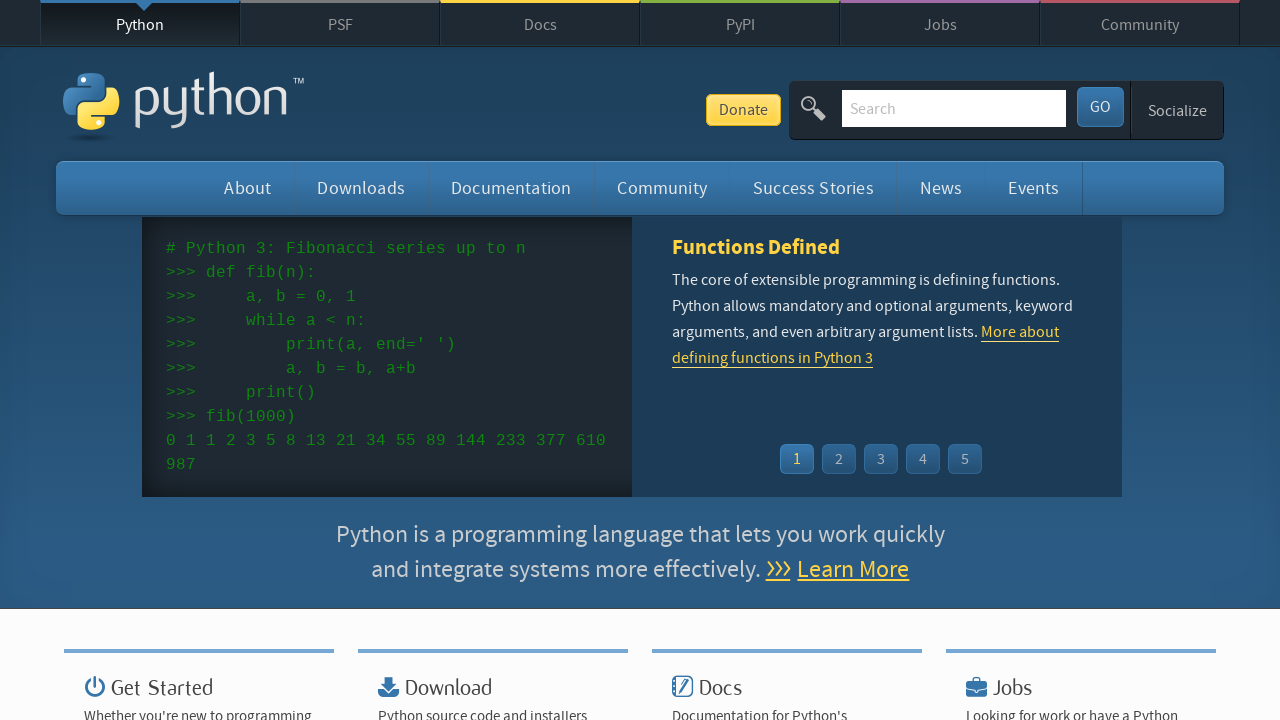

Filled search field with 'pycon' on input[name='q']
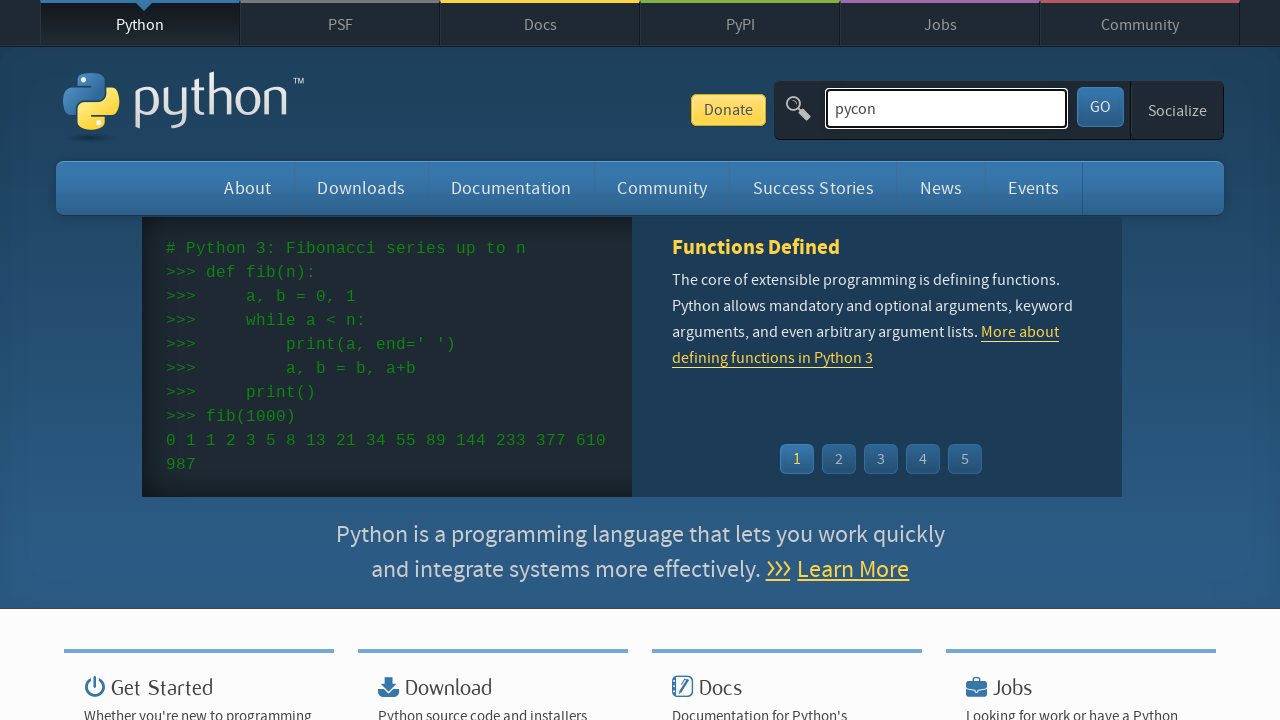

Submitted search form by pressing Enter on input[name='q']
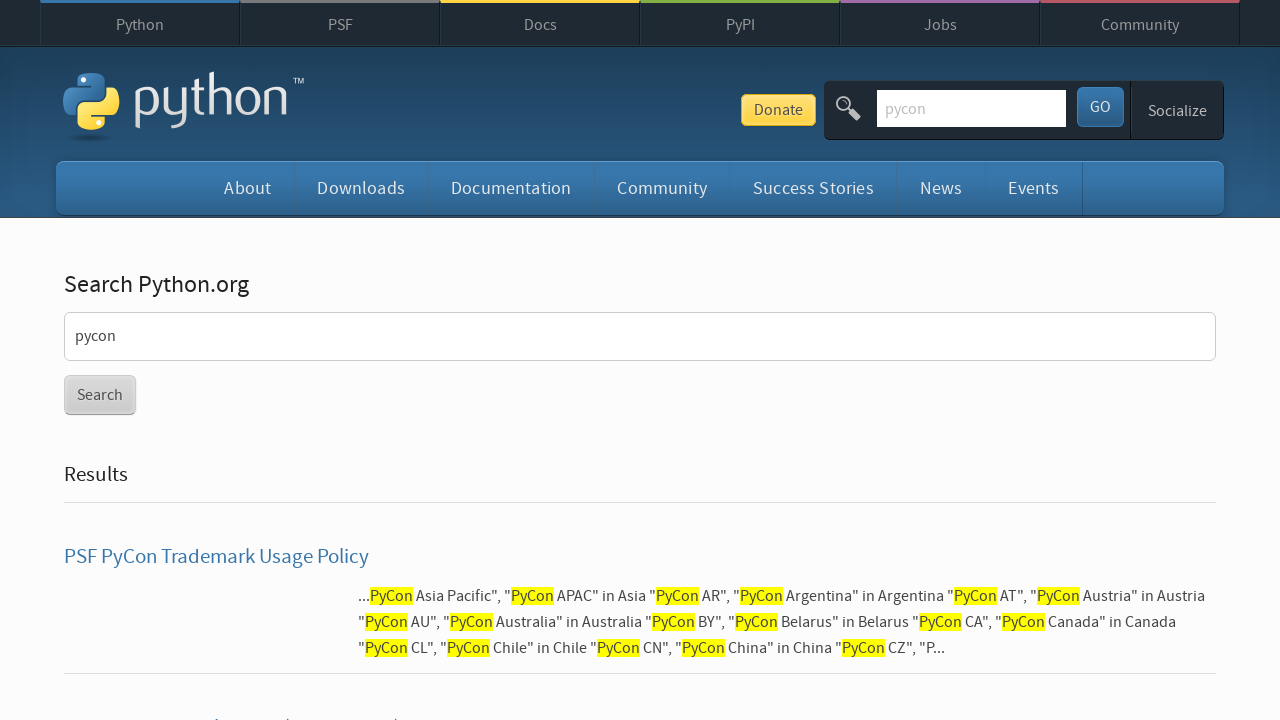

Waited for page to reach network idle state
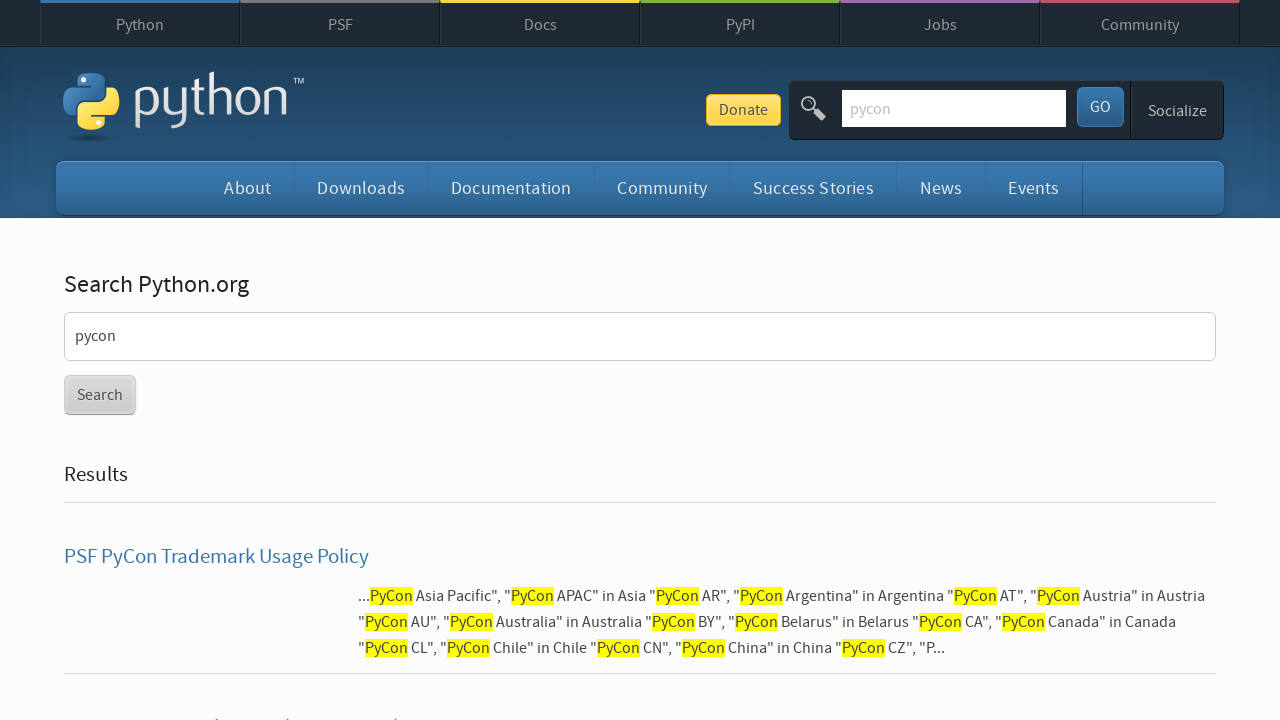

Verified search results were found
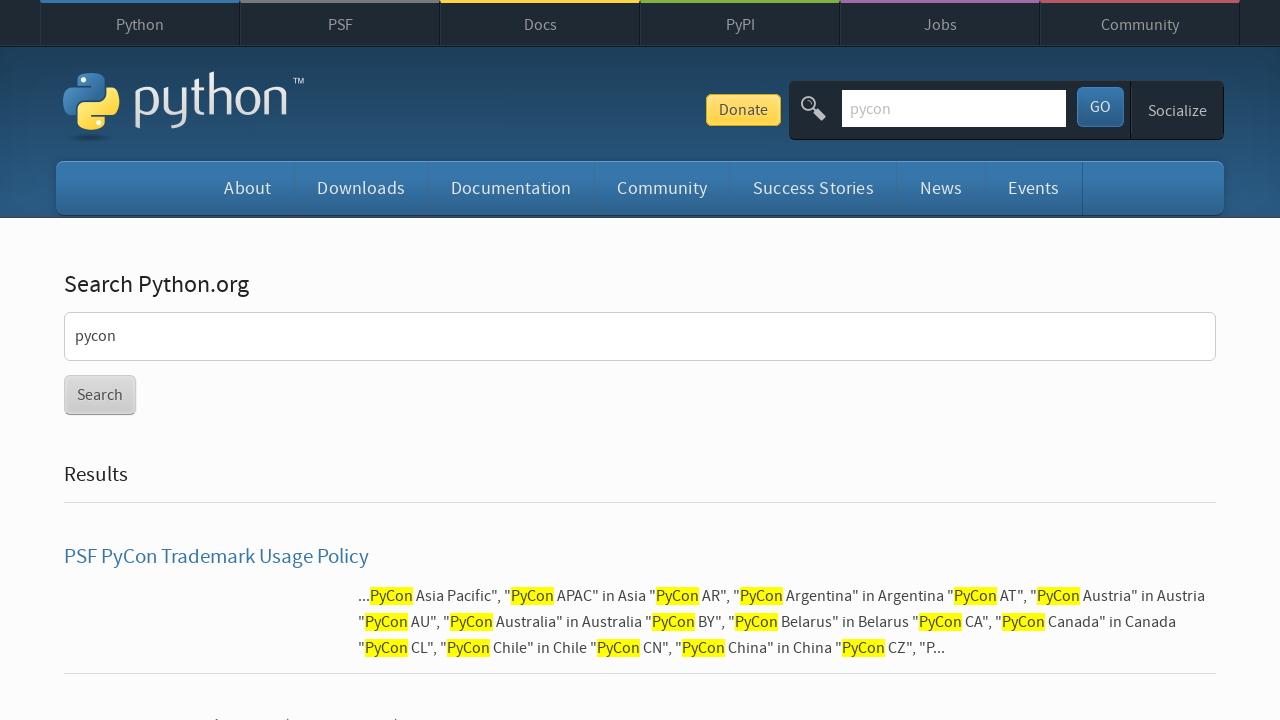

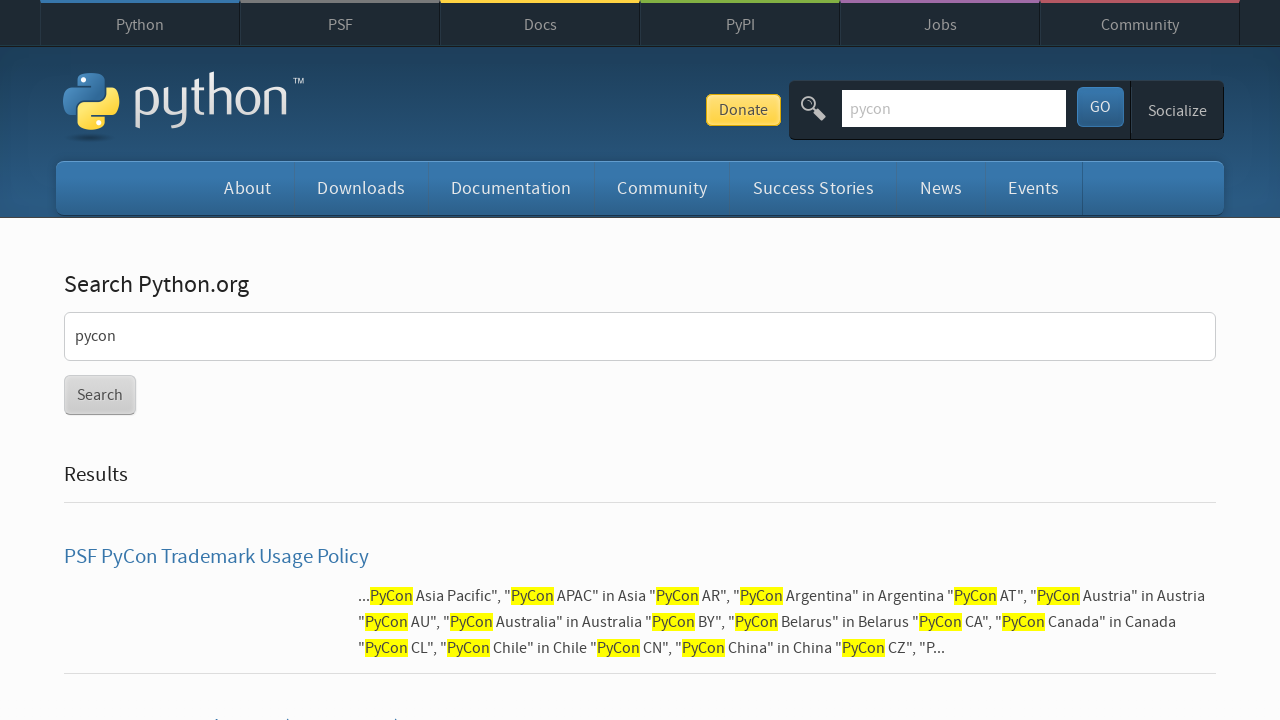